Tests that all checkboxes on the page can be checked by clicking them if they are not already selected

Starting URL: https://the-internet.herokuapp.com/checkboxes

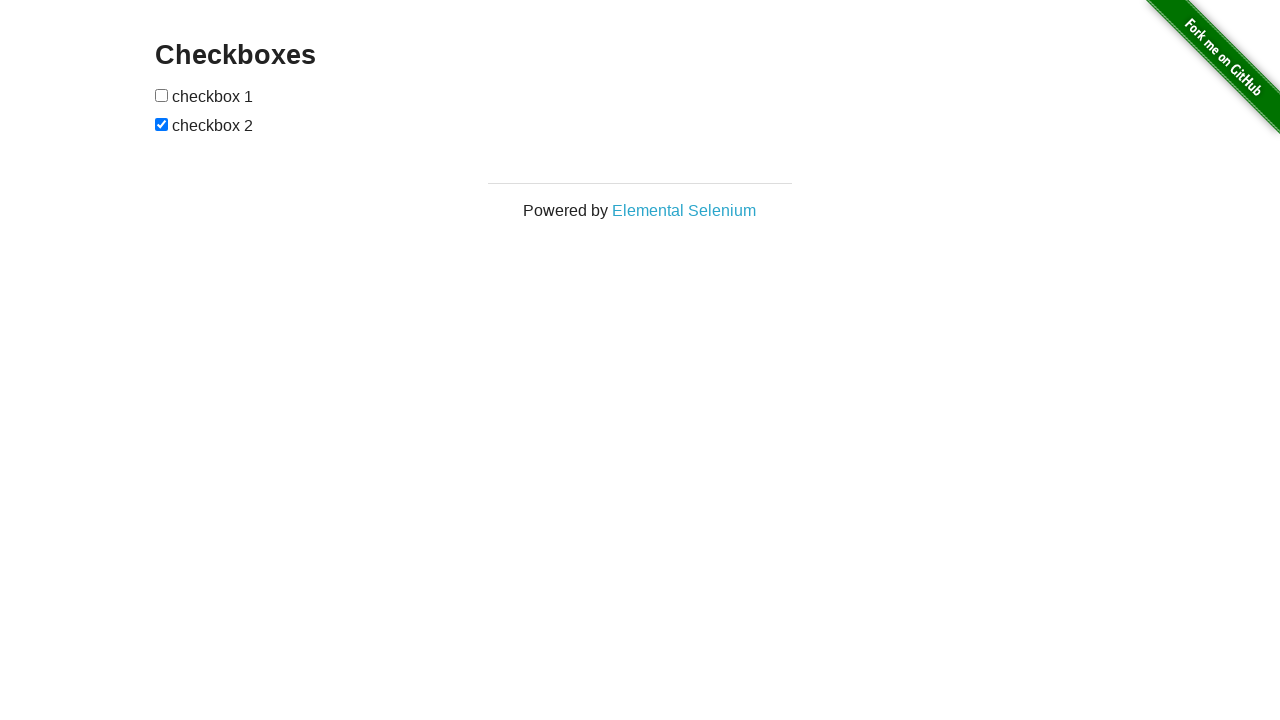

Located first checkbox element
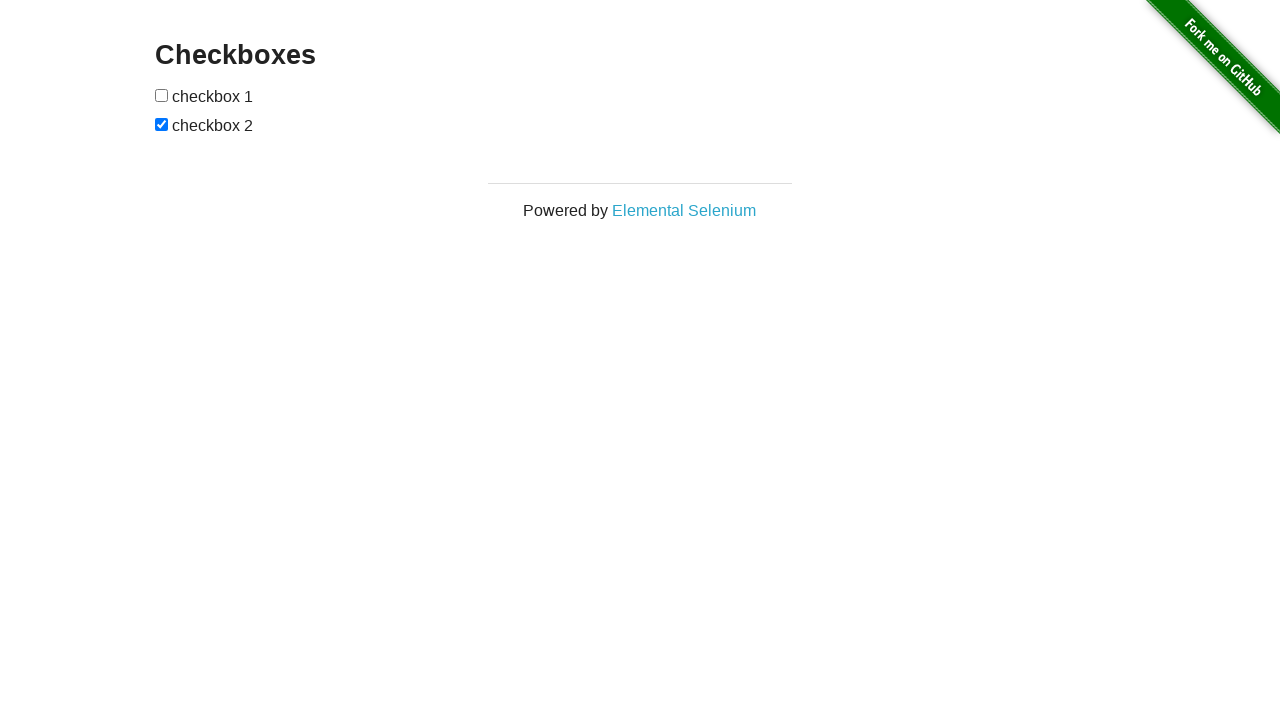

Located second checkbox element
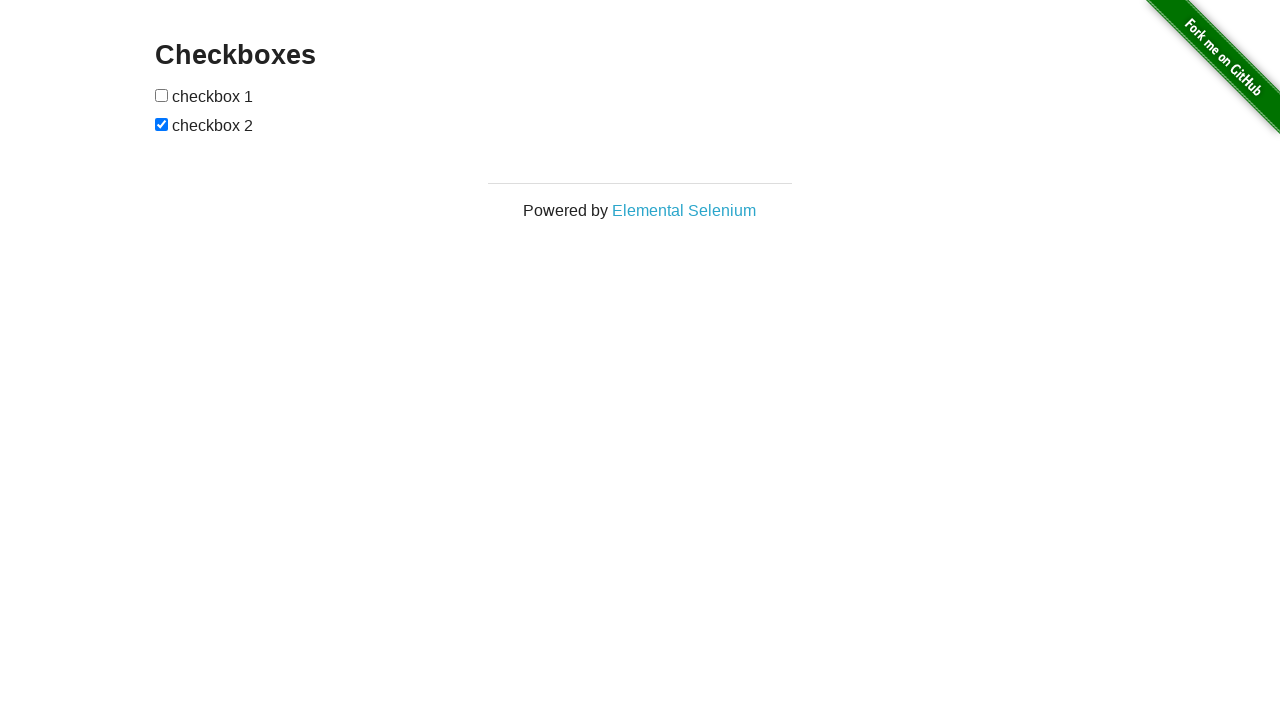

Verified first checkbox is not checked
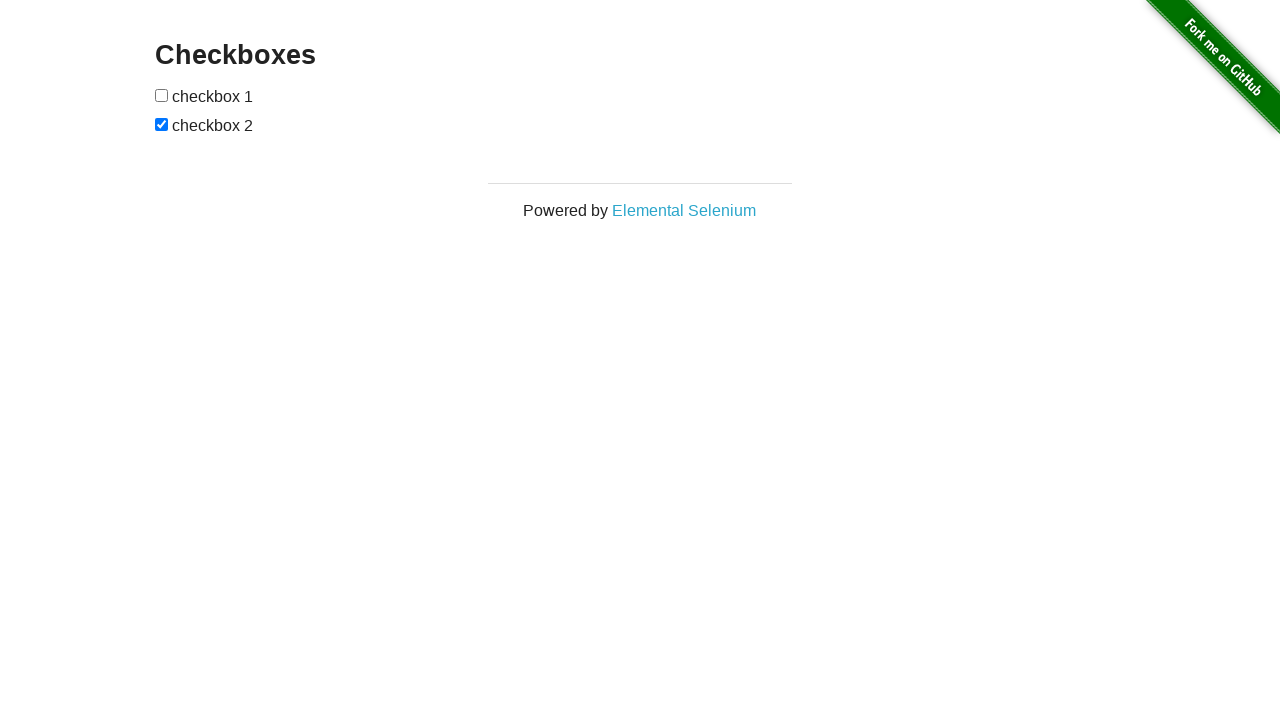

Clicked first checkbox to check it at (162, 95) on xpath=//*[@id="checkboxes"]/input[1]
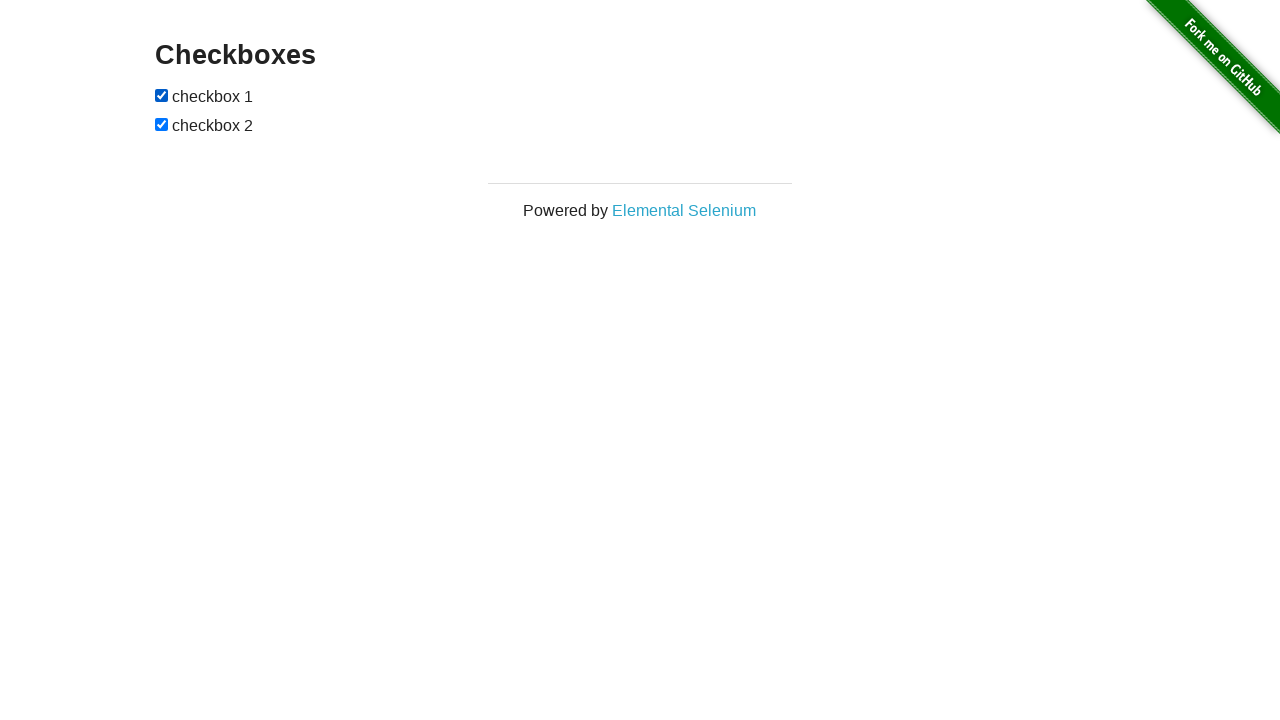

Second checkbox was already checked
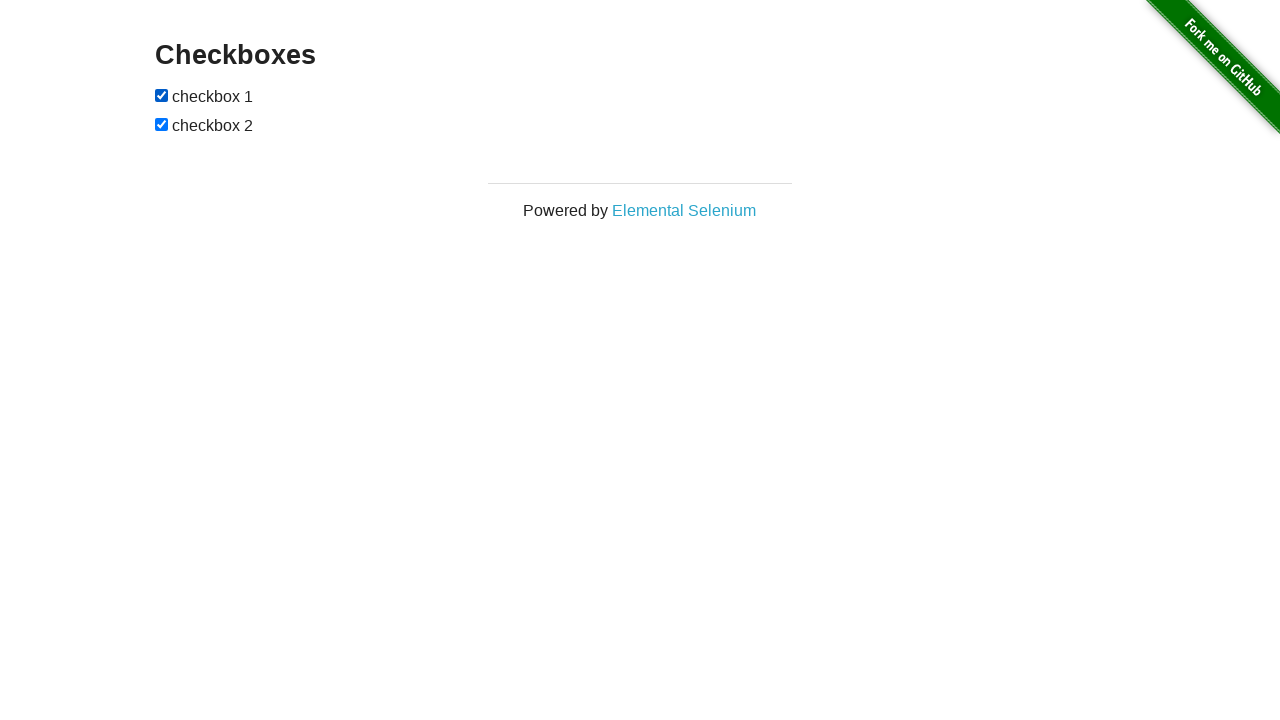

Asserted first checkbox is checked
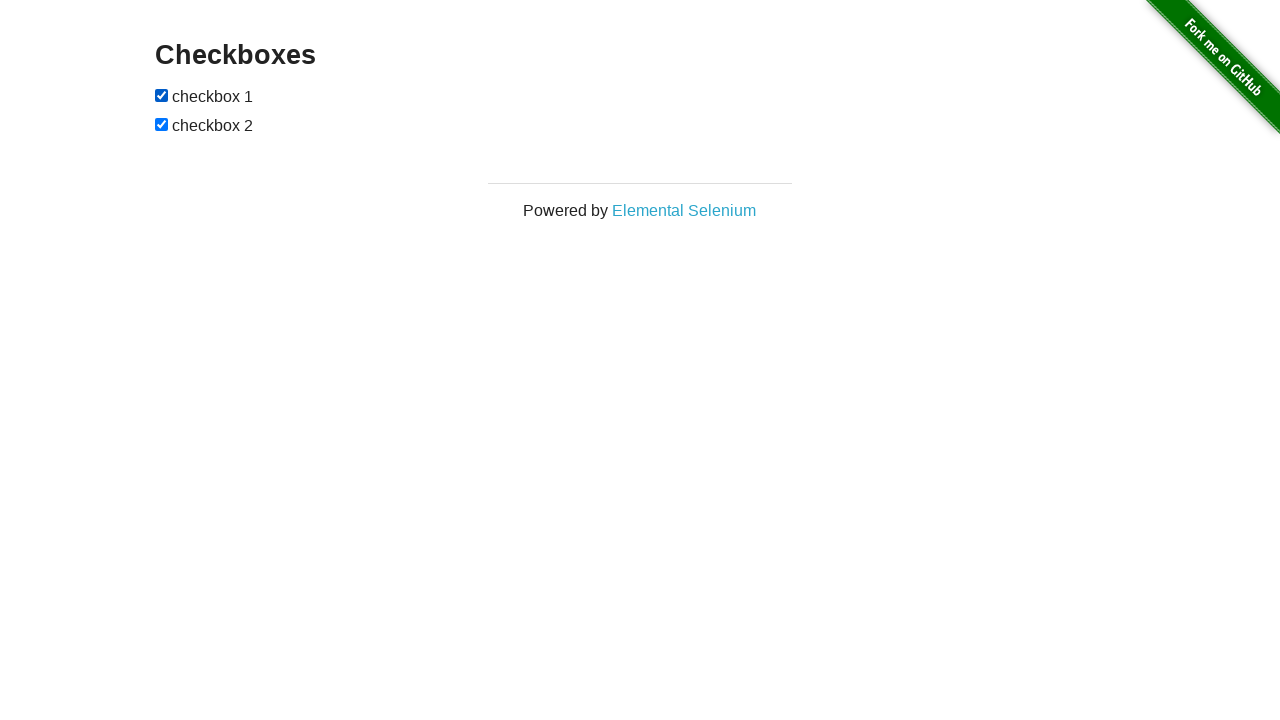

Asserted second checkbox is checked
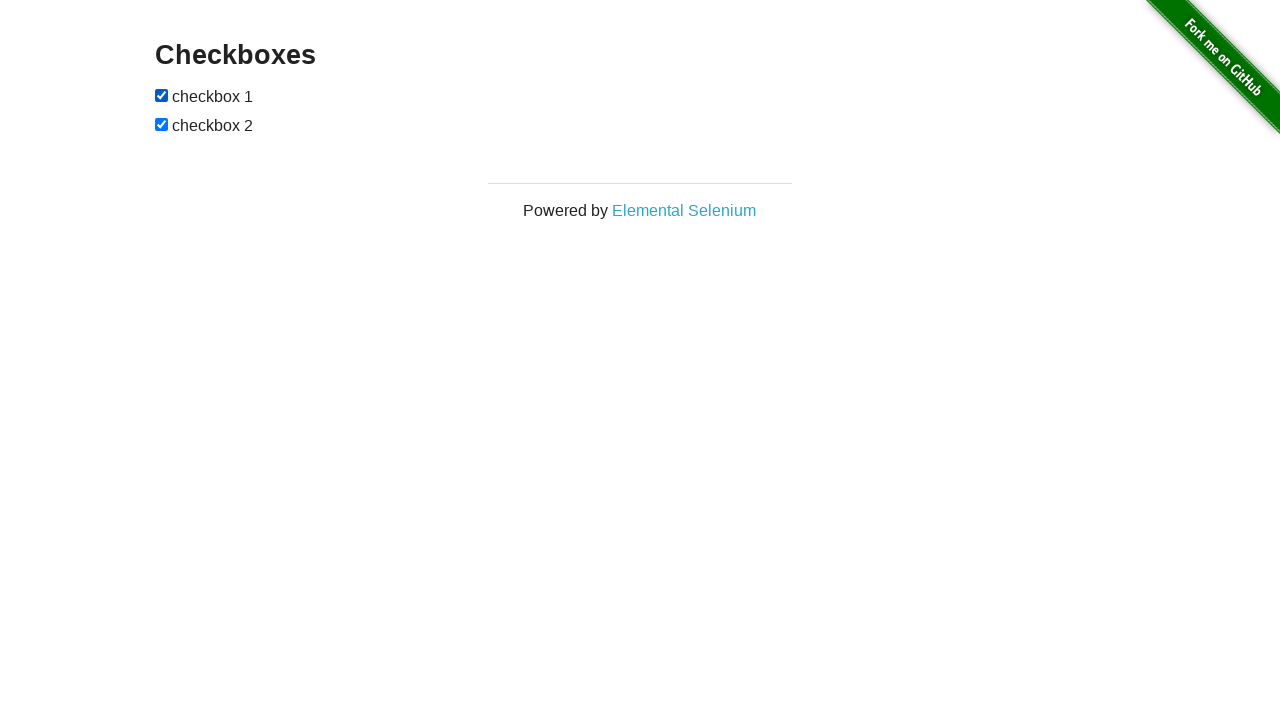

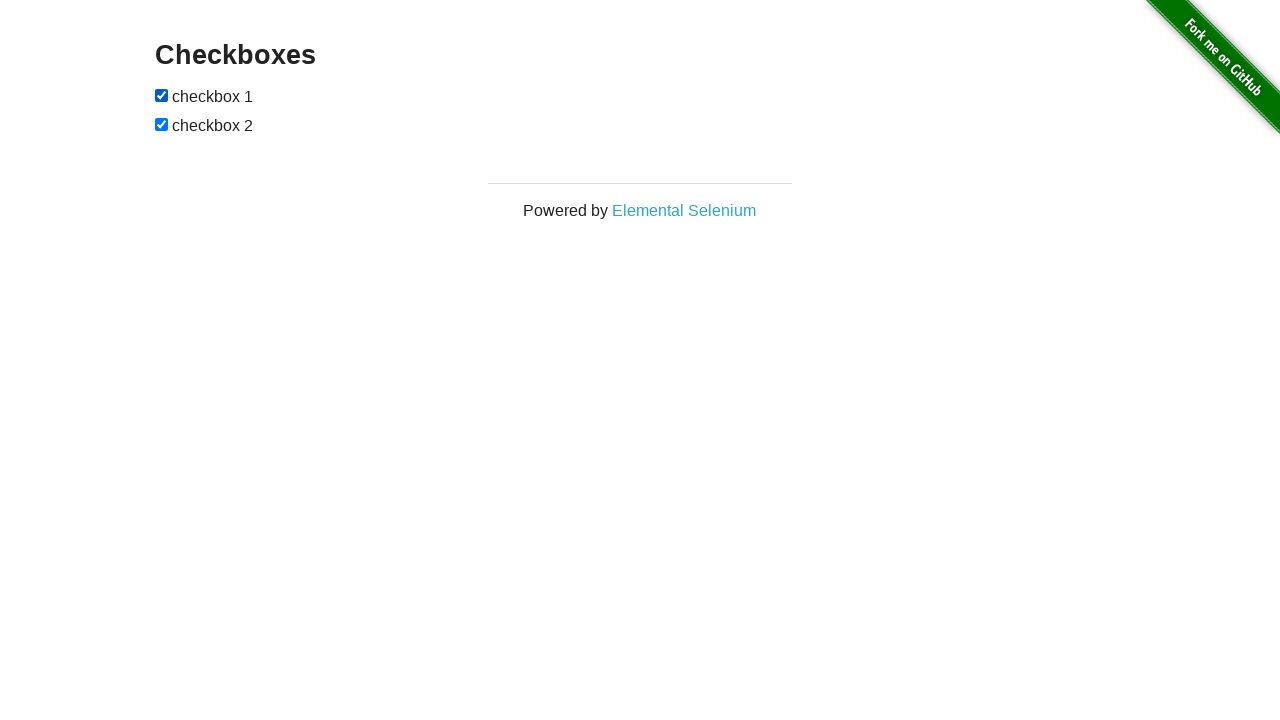